Navigates to Y Combinator website and verifies the page title matches the expected value

Starting URL: https://www.ycombinator.com/

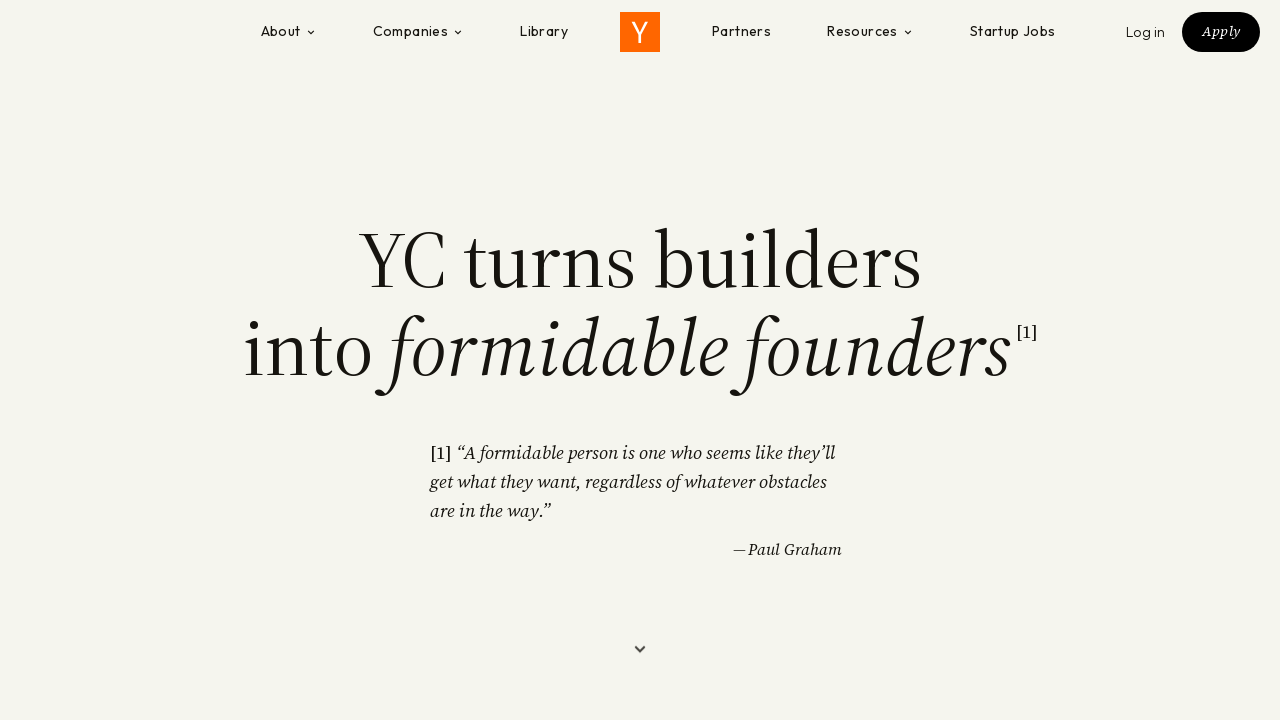

Navigated to Y Combinator website
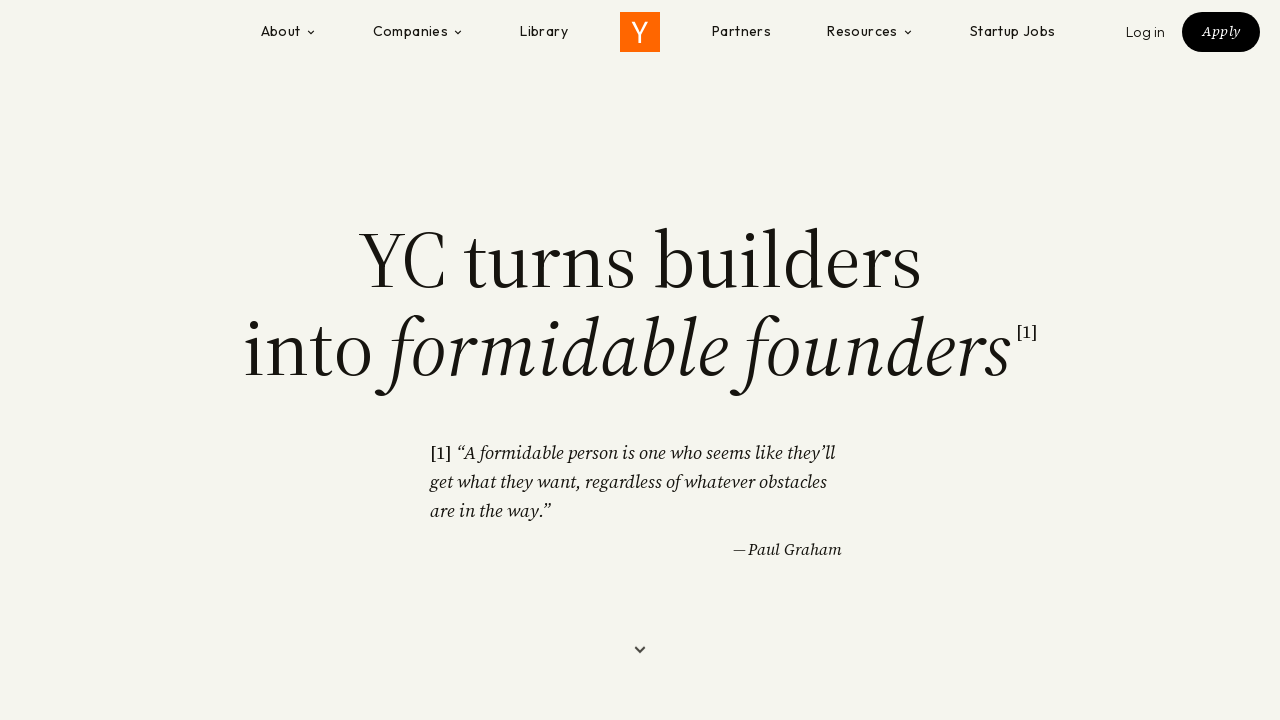

Verified page title matches 'Y Combinator'
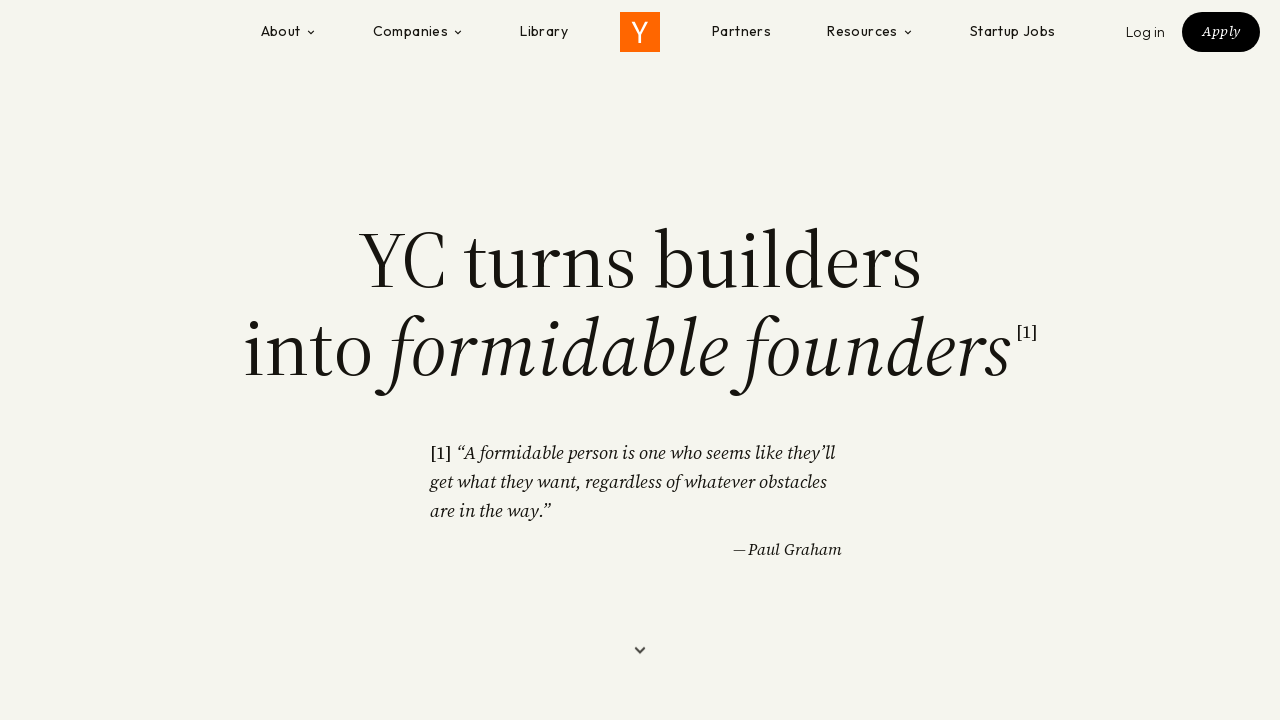

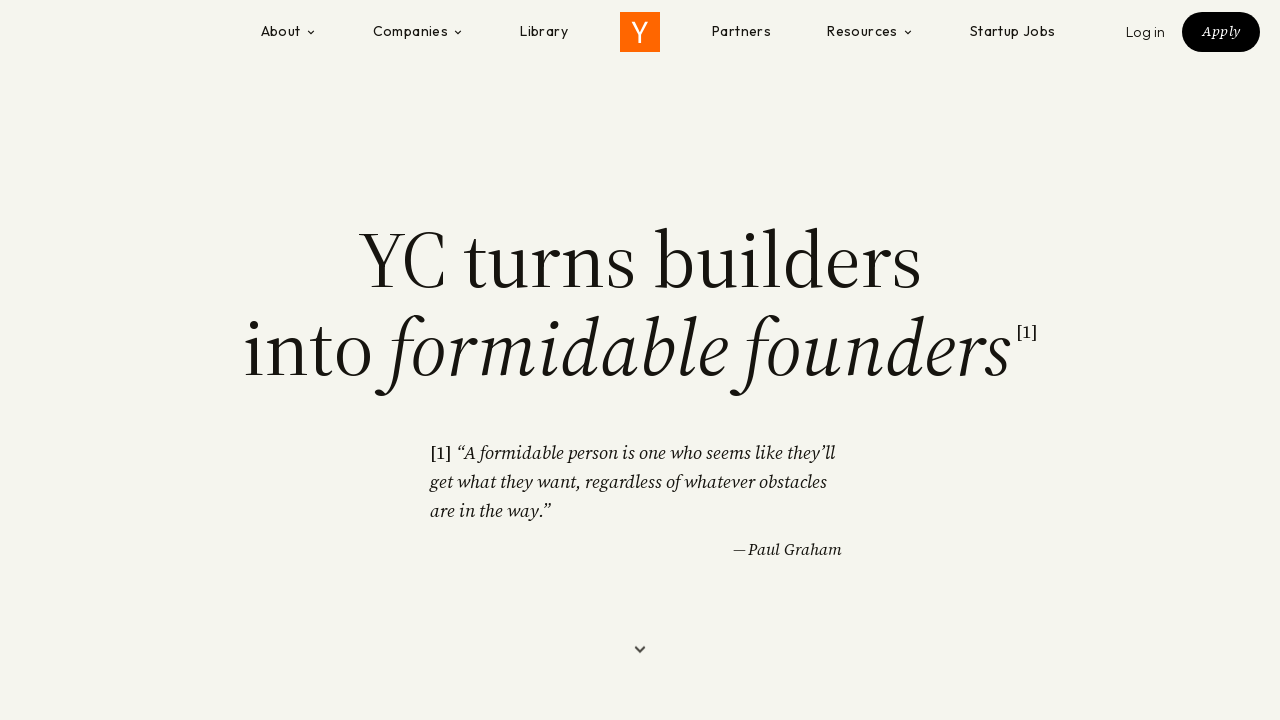